Tests the Zappos homepage search functionality by searching for "Green Shoes" and submitting the search form

Starting URL: https://www.zappos.com

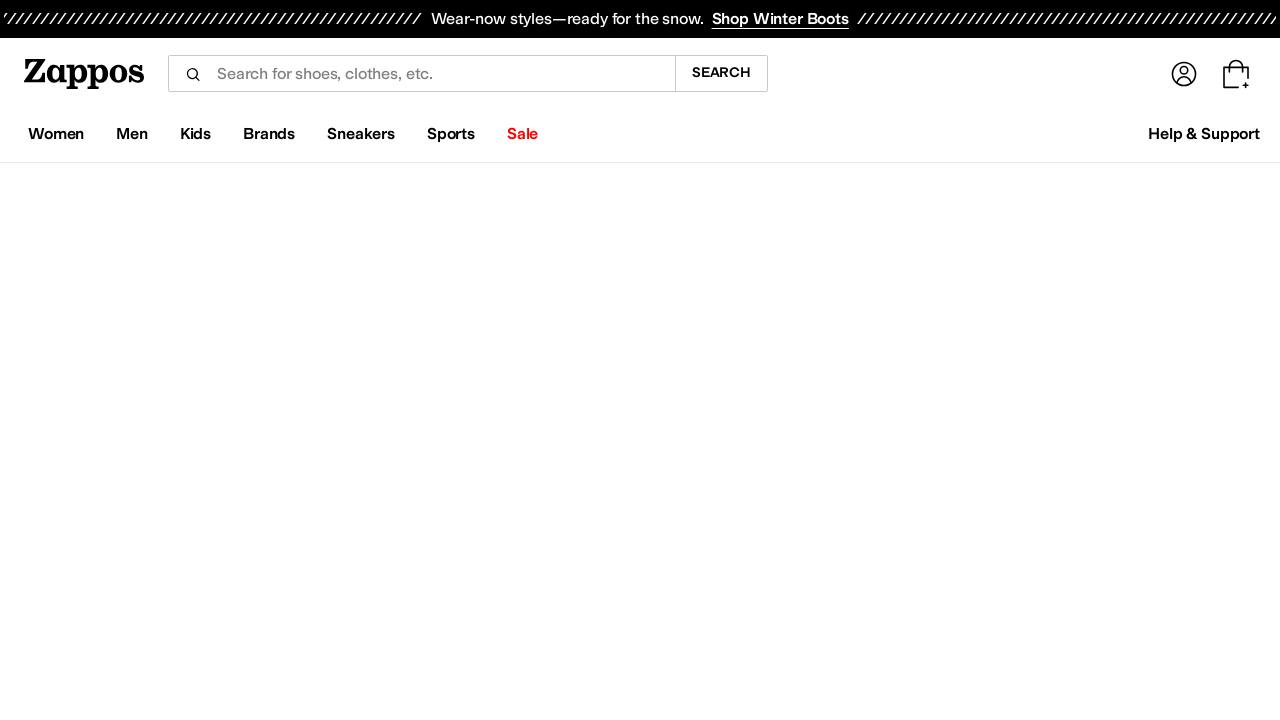

Filled search box with 'Green Shoes' on input[name='term']
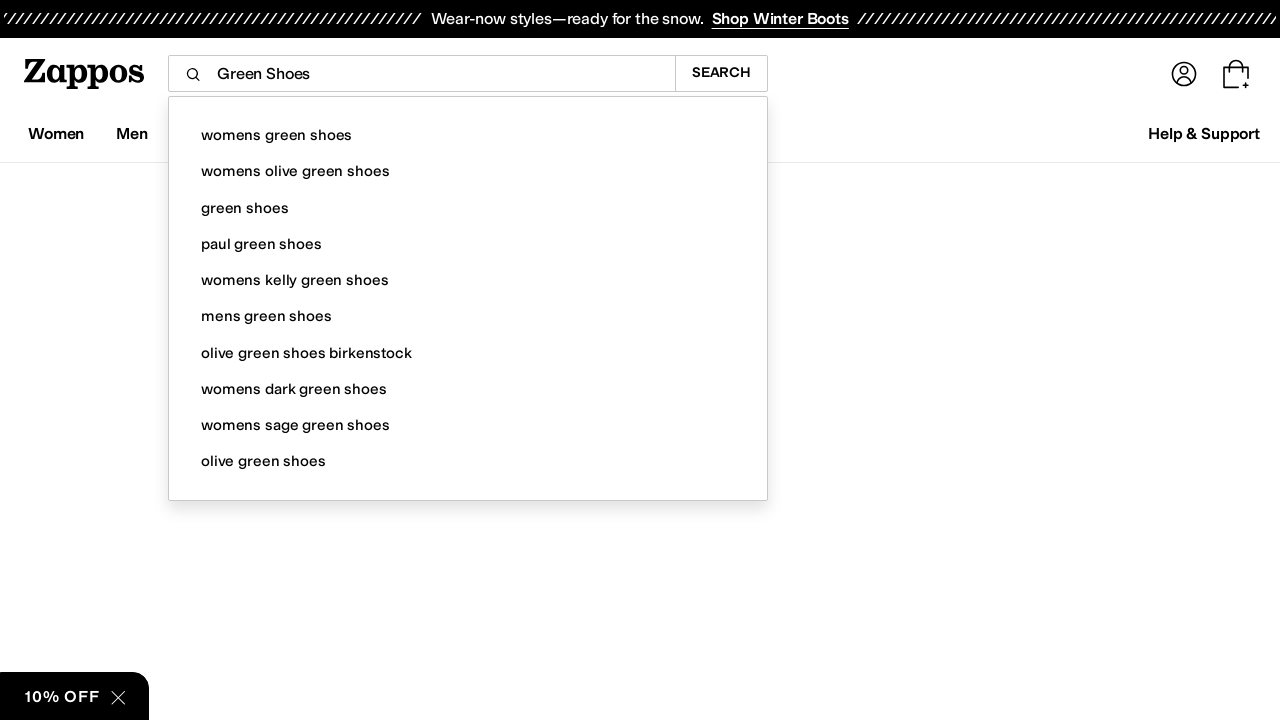

Pressed Enter to submit search form on input[name='term']
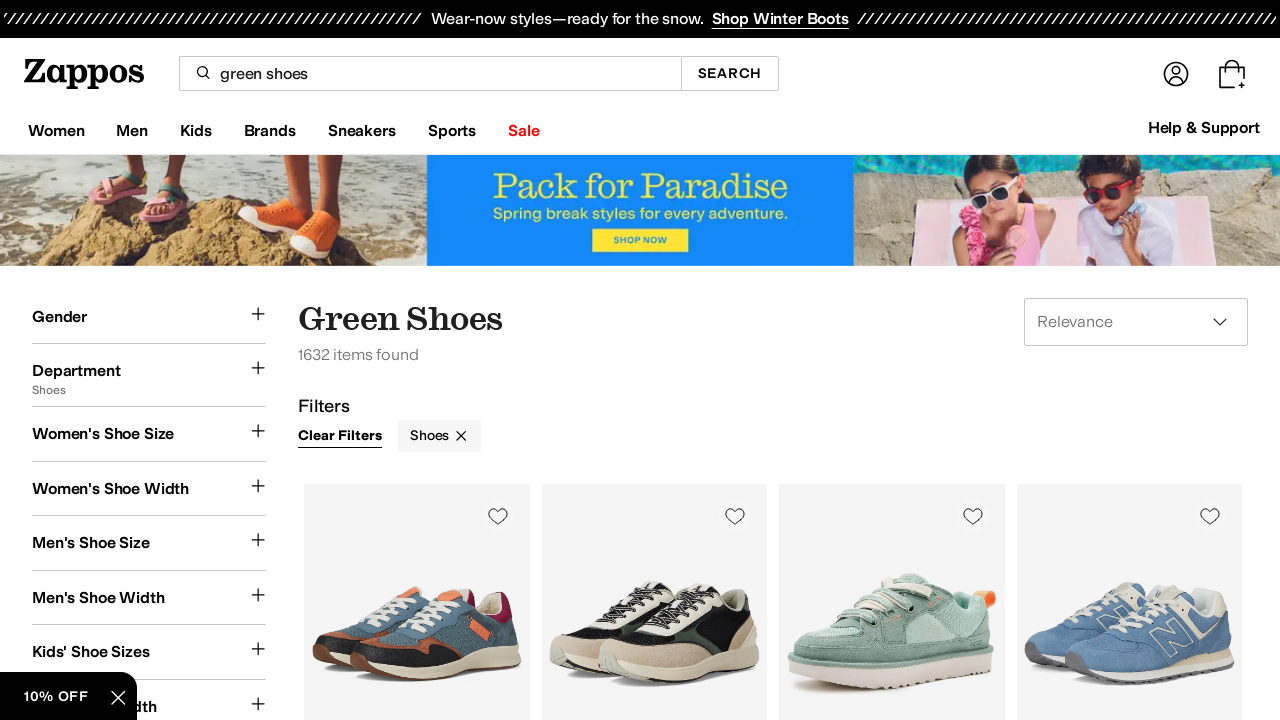

Search results page loaded successfully
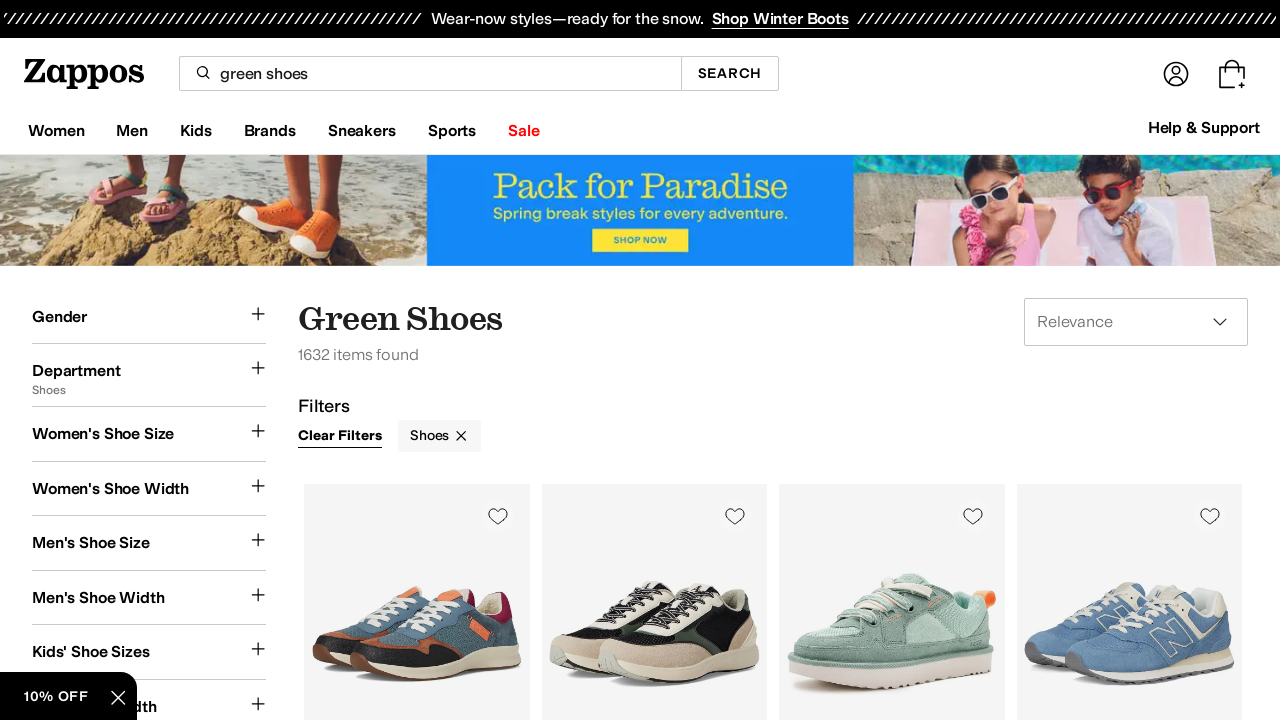

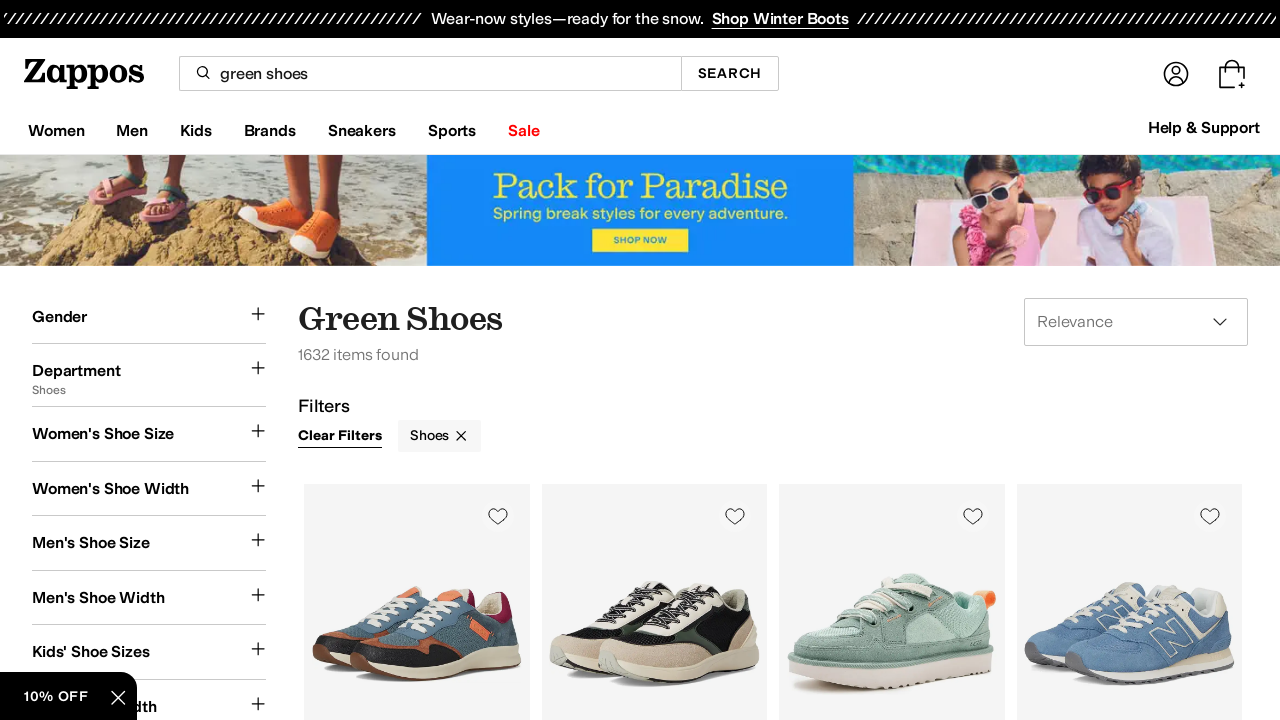